Performs a drag and drop operation between two elements on a webpage

Starting URL: https://the-internet.herokuapp.com/drag_and_drop

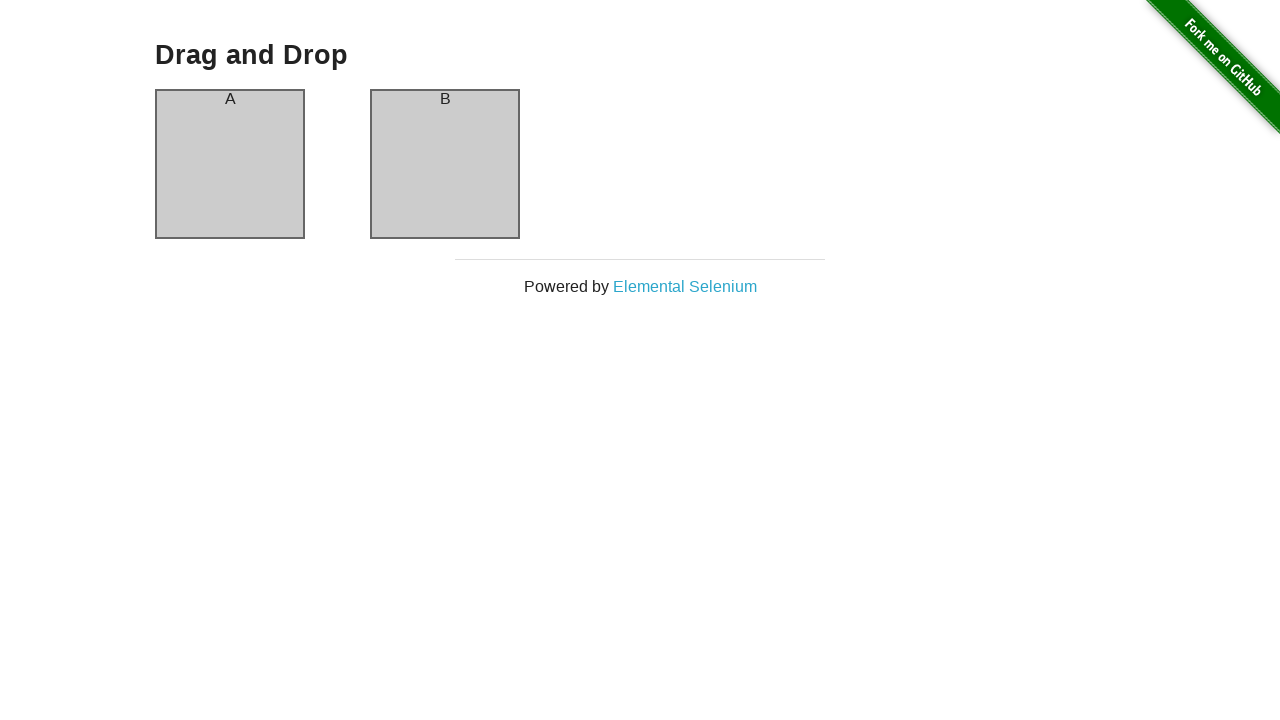

Waited for column-a drag element to be available
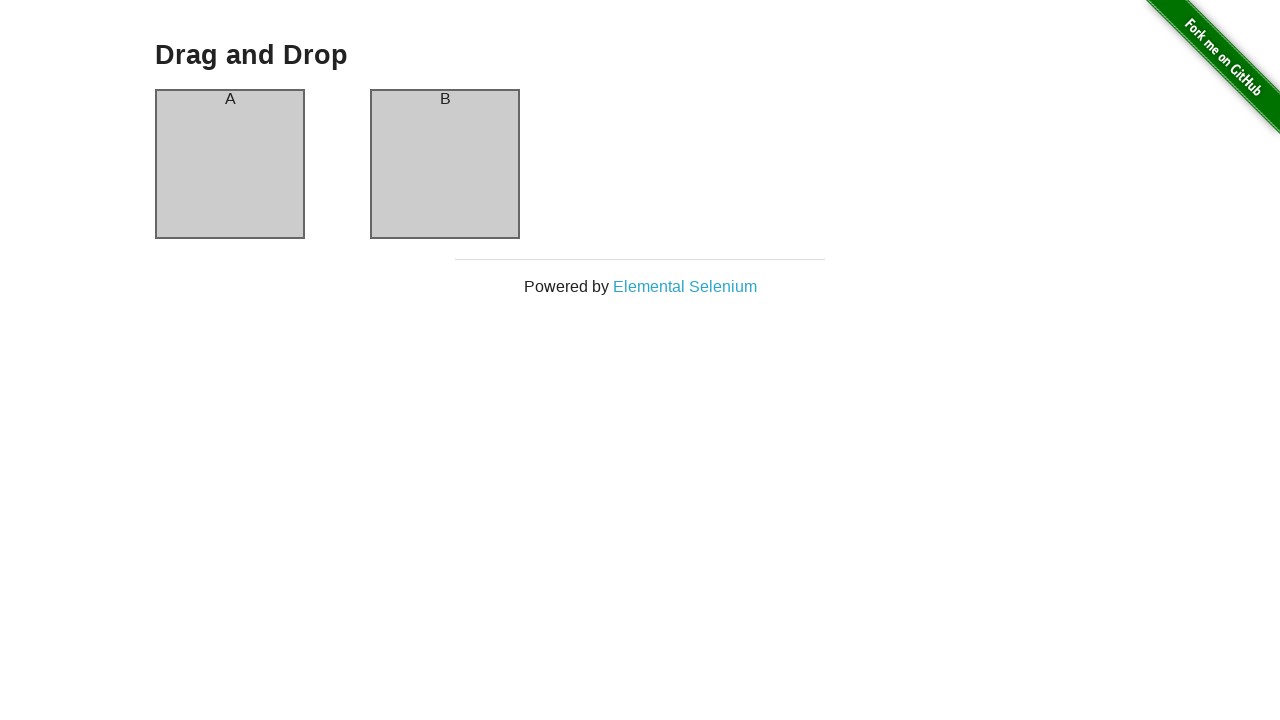

Waited for column-b drop target element to be available
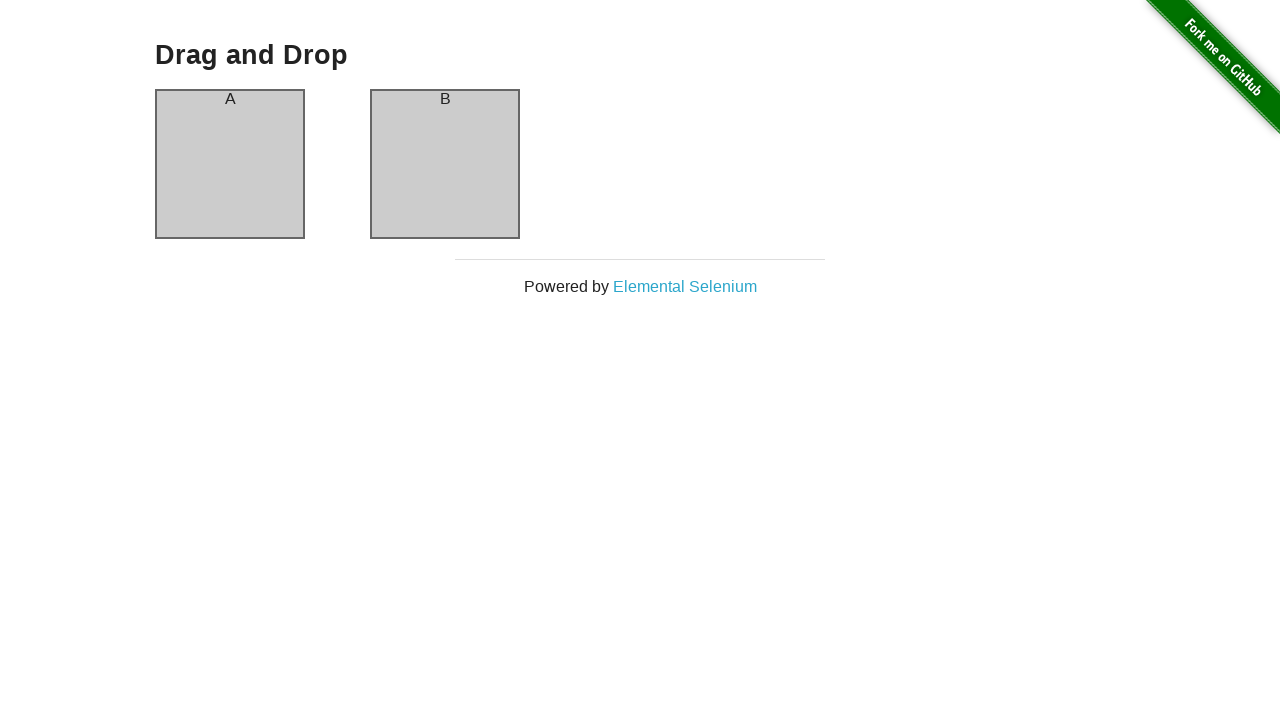

Located drag source element (column-a)
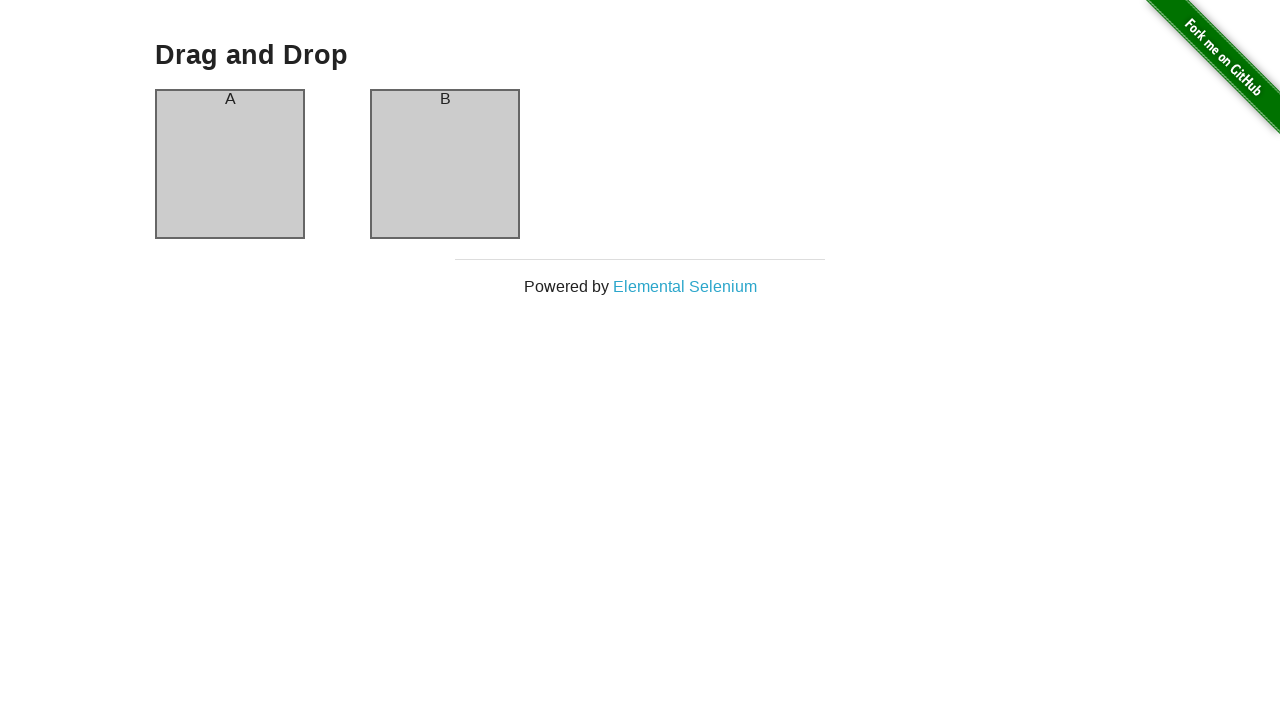

Located drop target element (column-b)
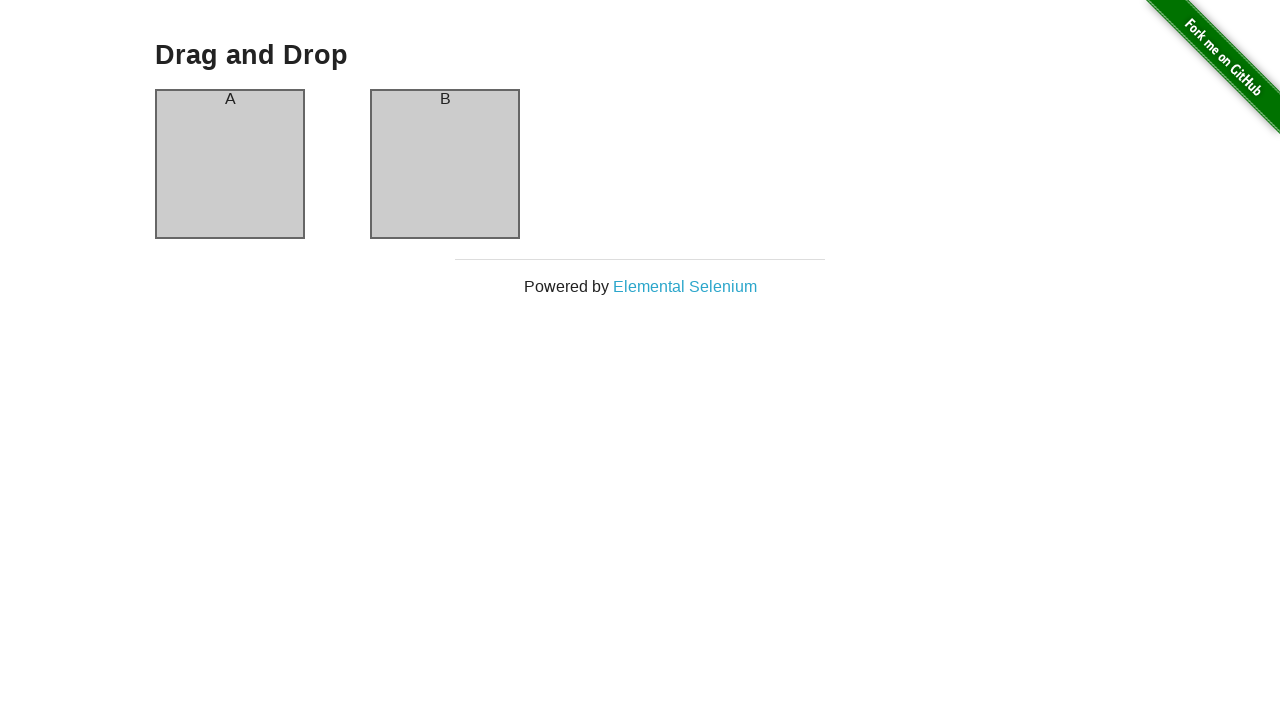

Performed drag and drop operation from column-a to column-b at (445, 164)
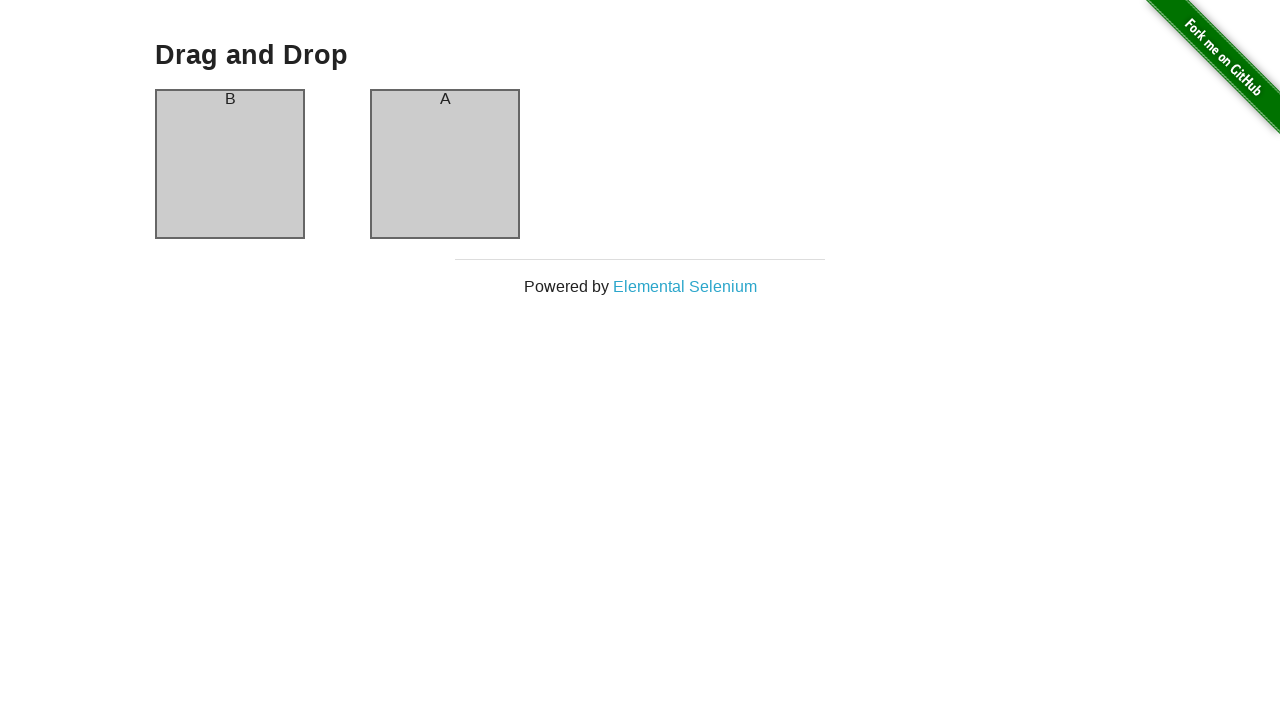

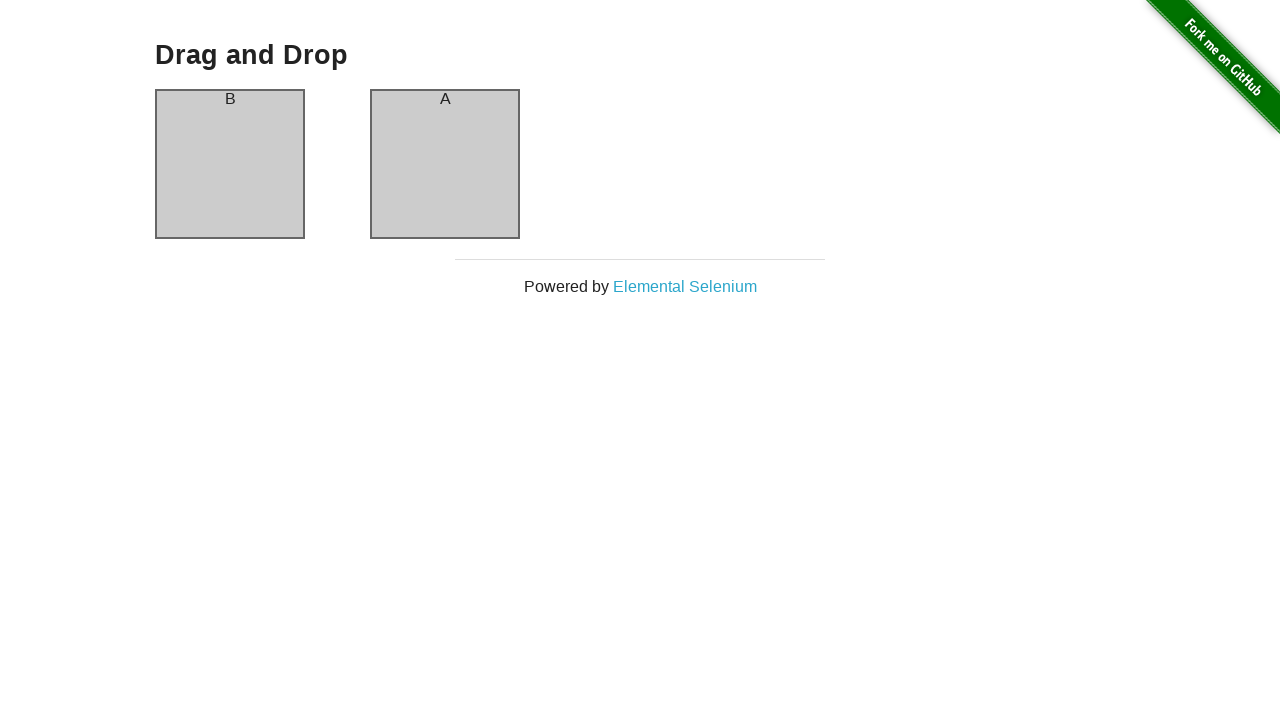